Tests navigation to Top Lists, then to Top Rated Real page, and verifies the real languages list is displayed

Starting URL: http://www.99-bottles-of-beer.net/

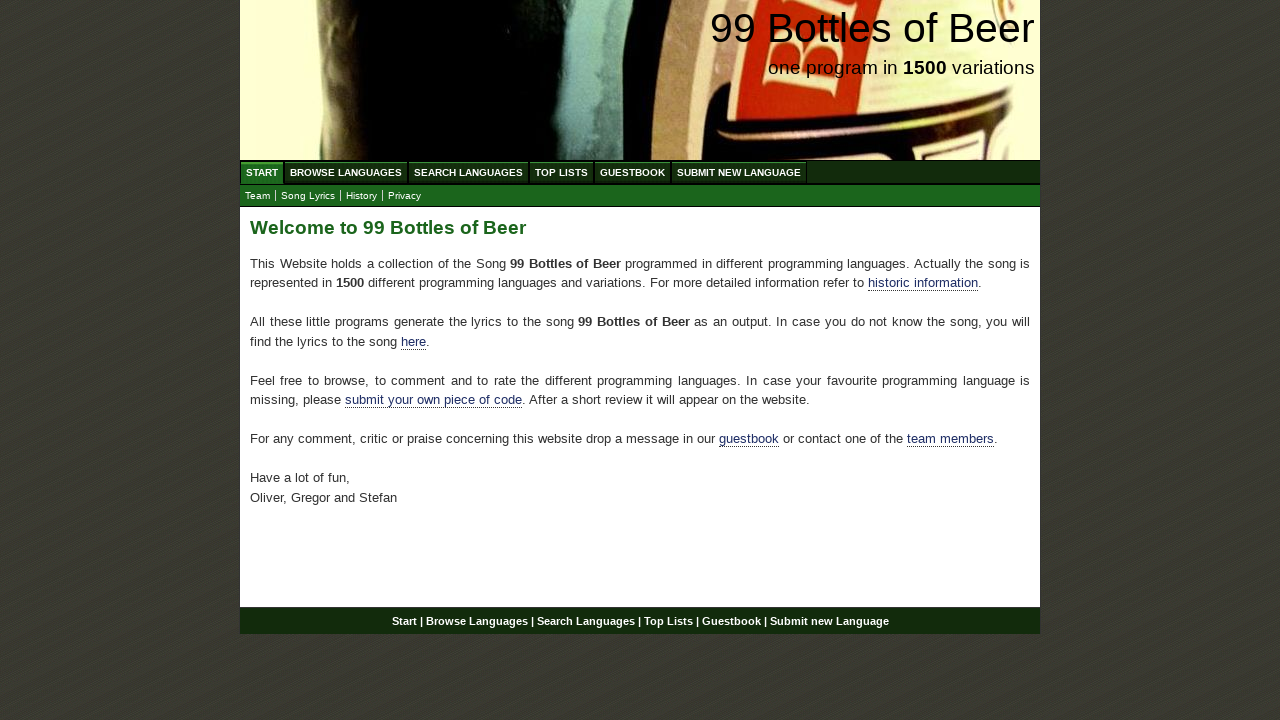

Clicked on 'Top Lists' link at (562, 172) on a:text('Top Lists')
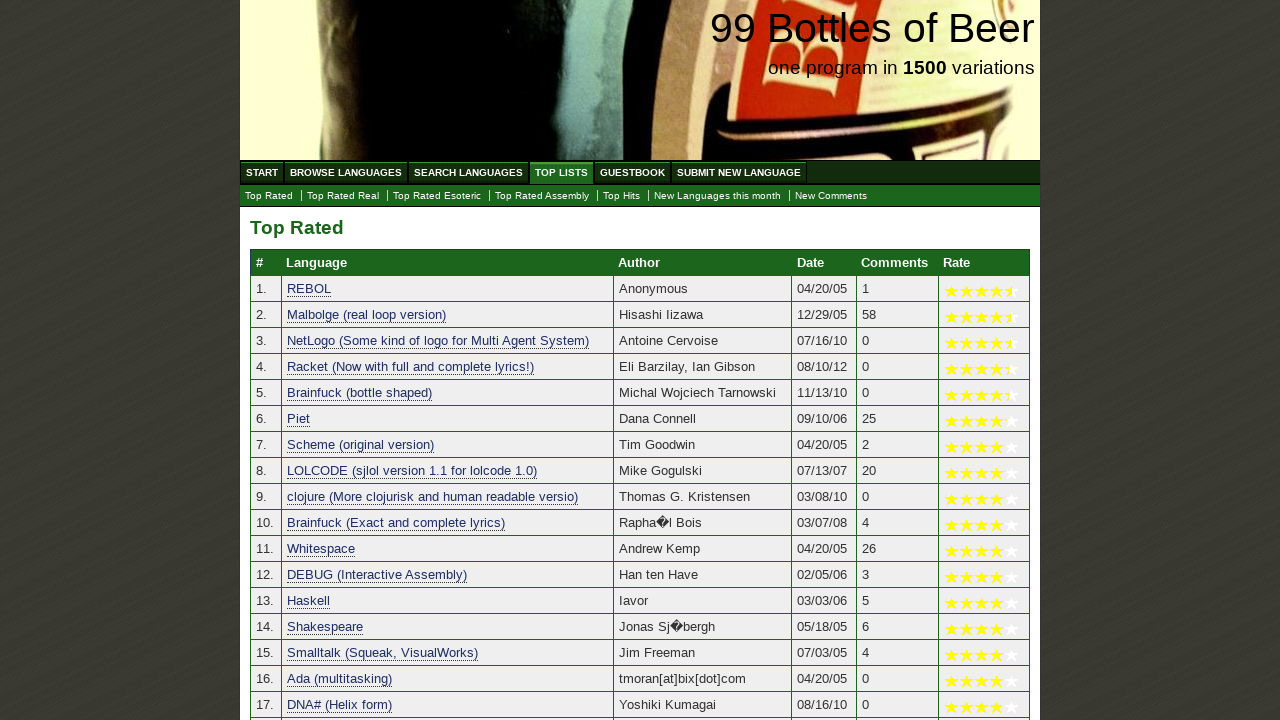

Clicked on 'Top Rated Real' link at (343, 196) on a:text('Top Rated Real')
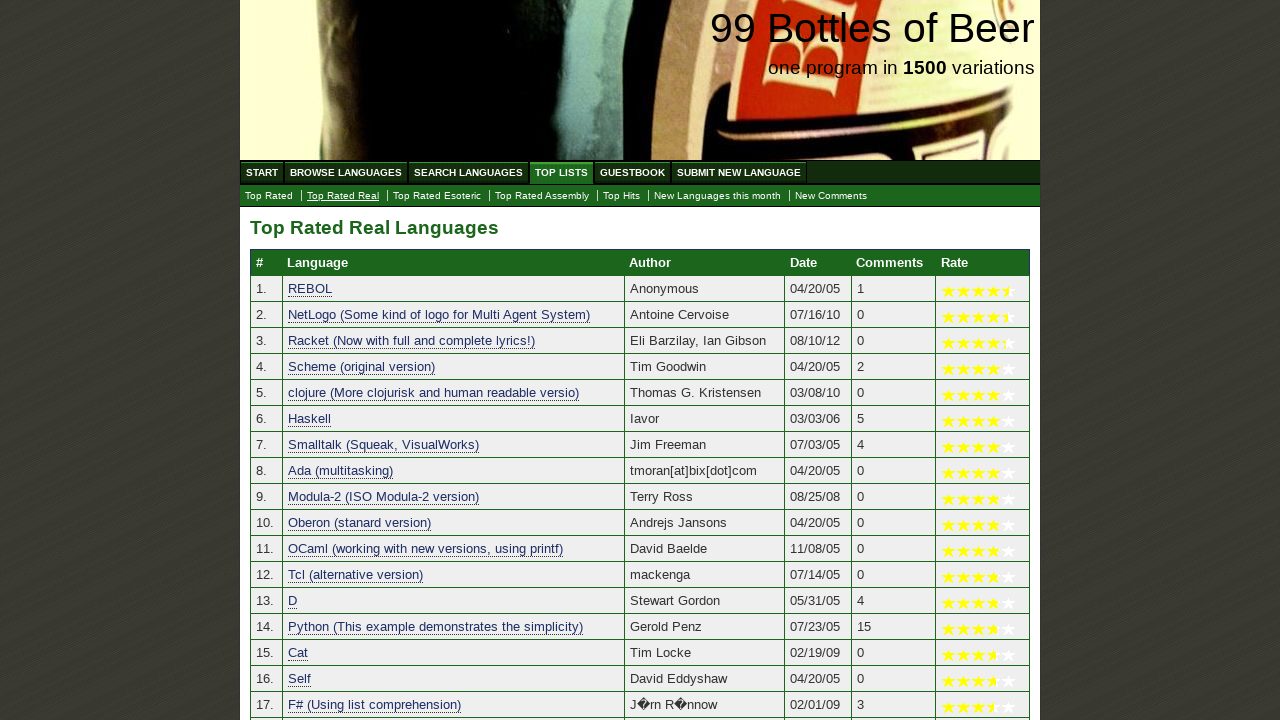

Verified real languages list is displayed in the table
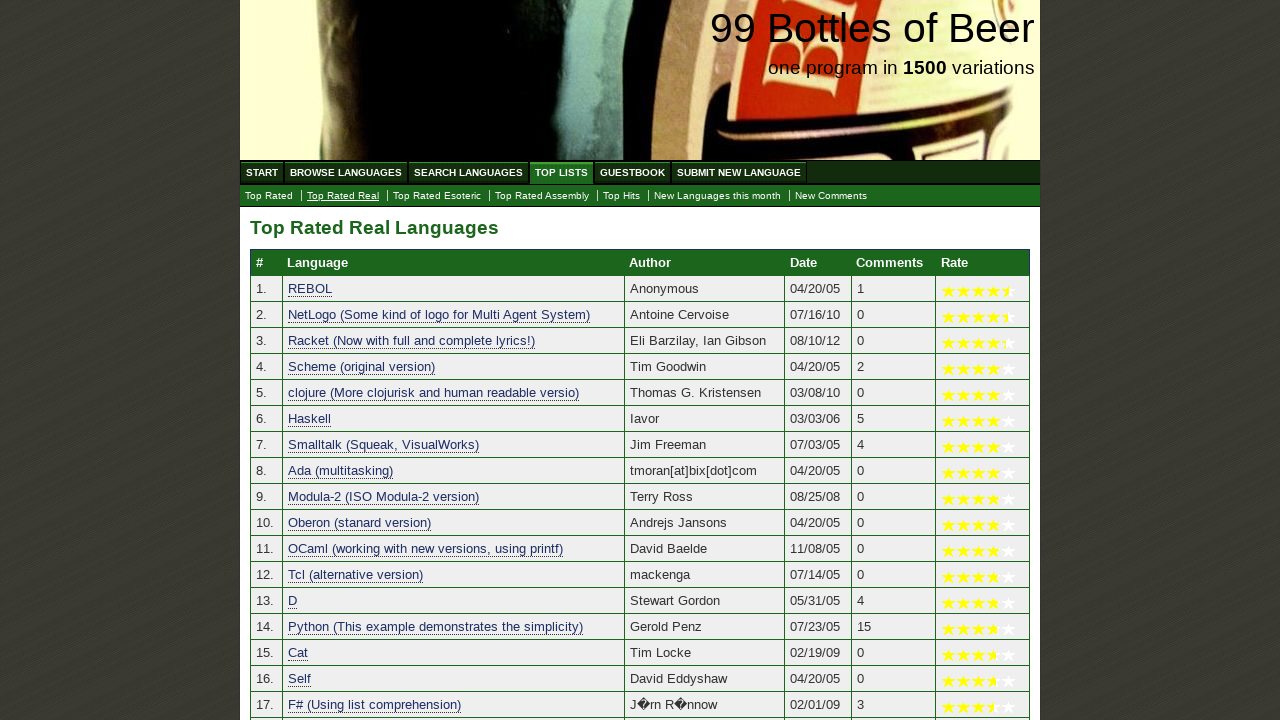

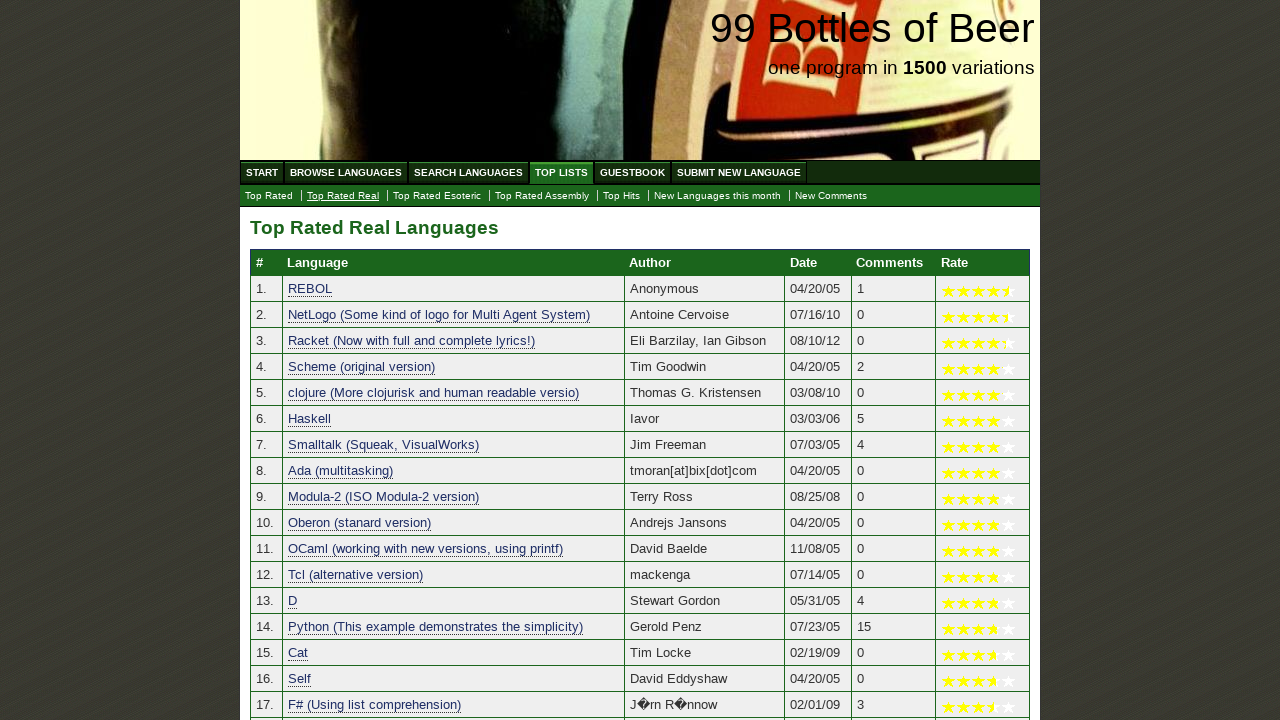